Tests timeout configurations by clicking a button that triggers an AJAX request and waiting for the success message element to become clickable.

Starting URL: http://uitestingplayground.com/ajax

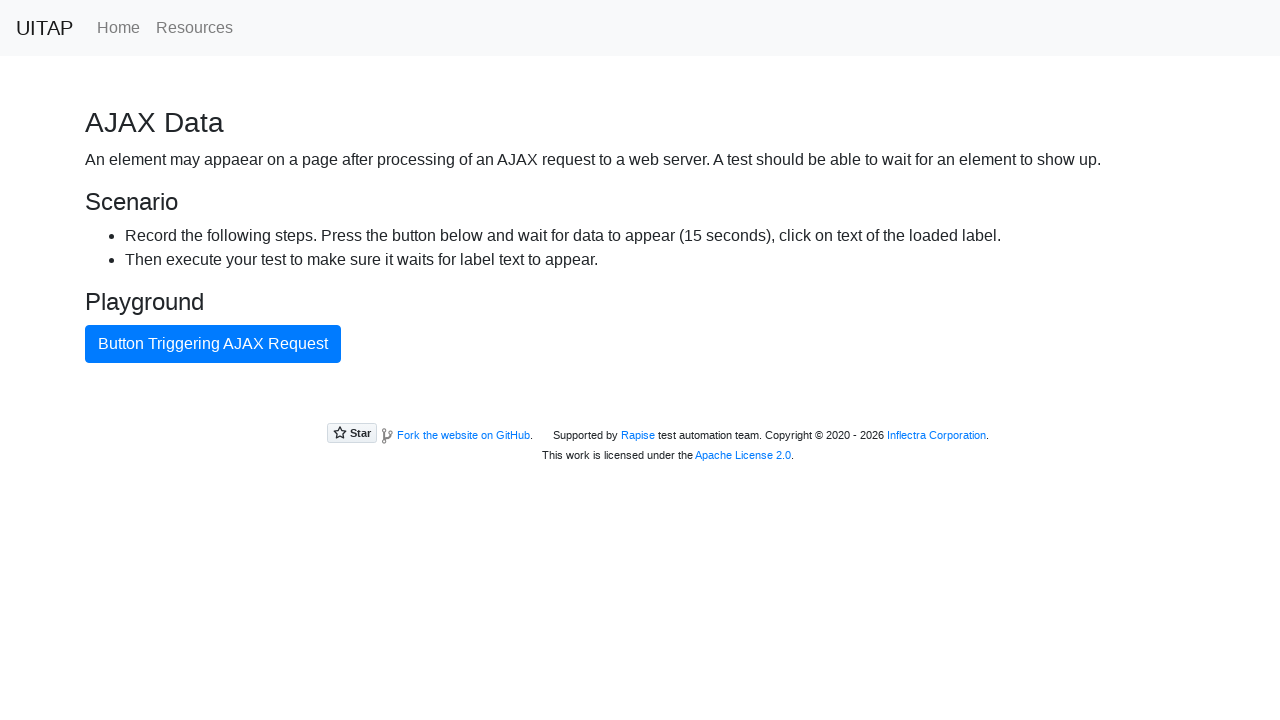

Navigated to AJAX timeout test page
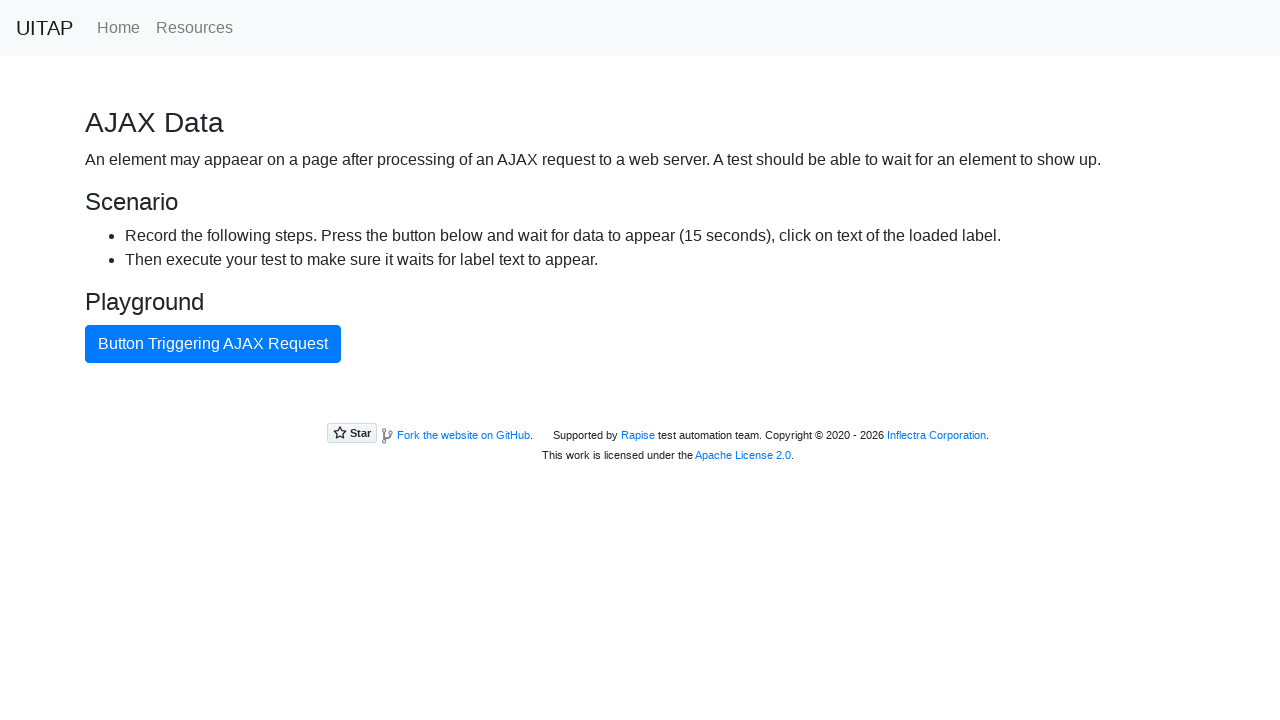

Clicked button to trigger AJAX request at (213, 344) on internal:text="Button Triggering AJAX Request"i
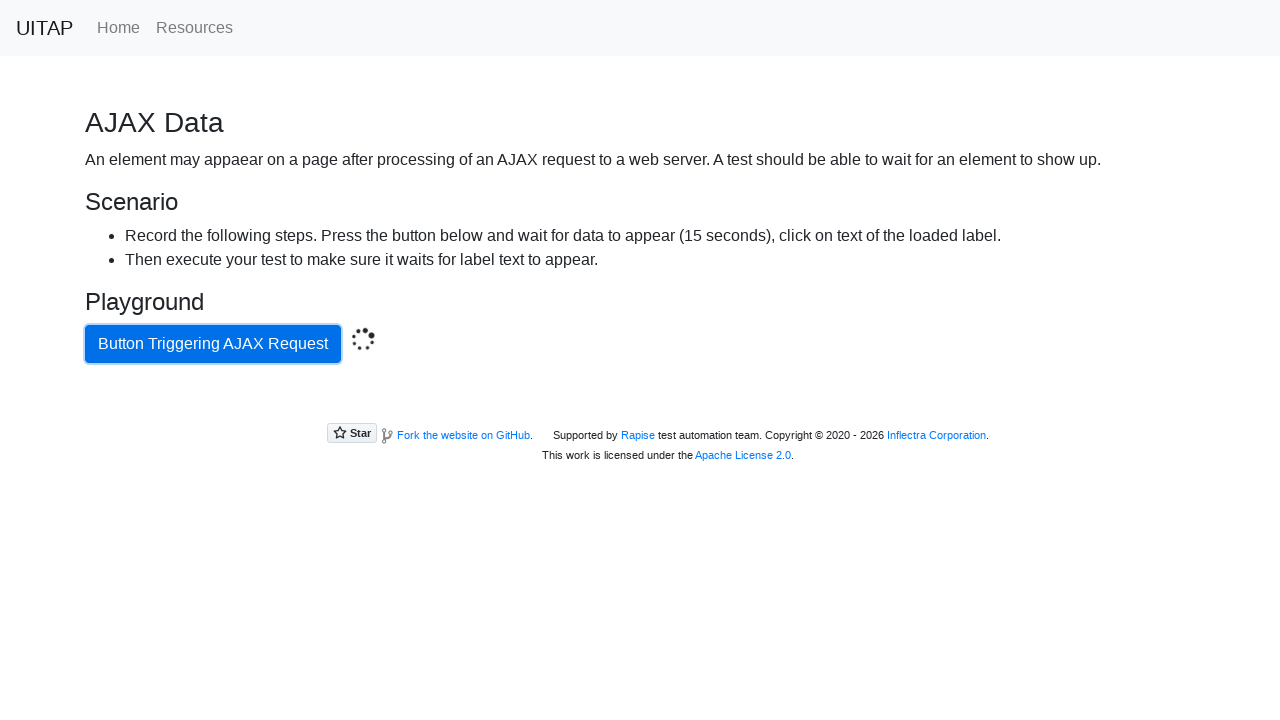

Located success message element
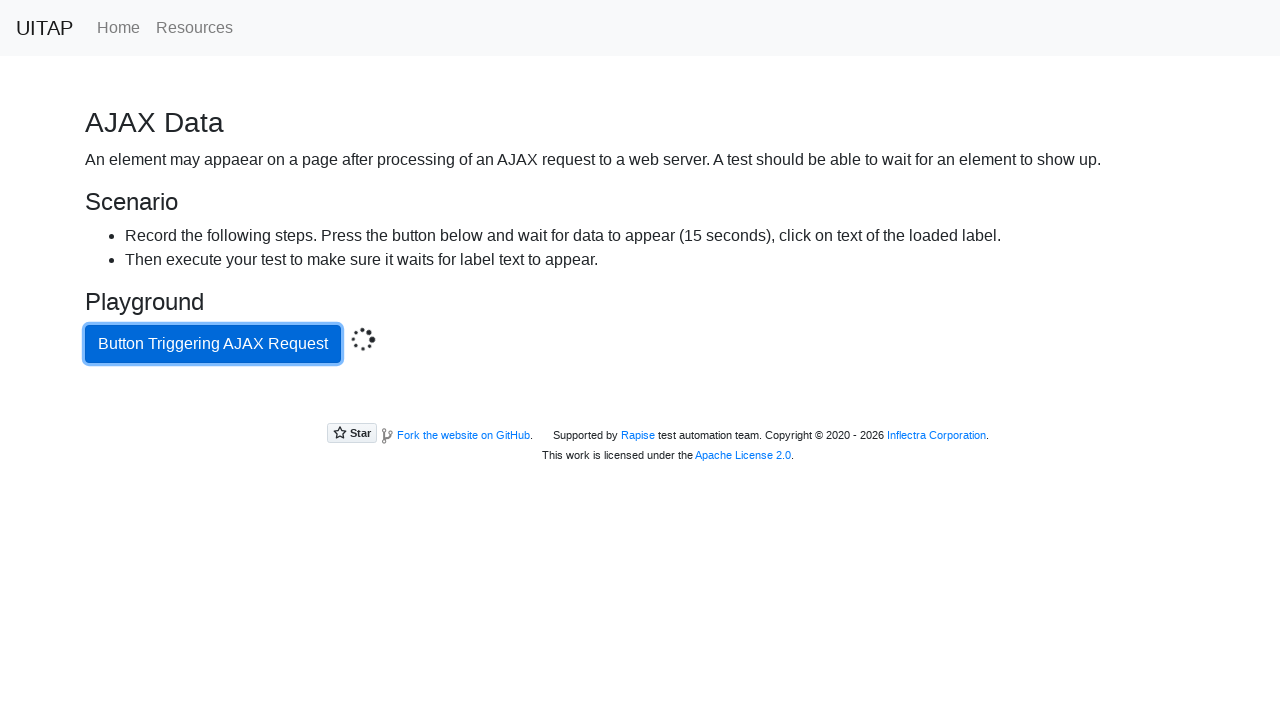

Clicked success message with 30 second timeout at (640, 405) on .bg-success
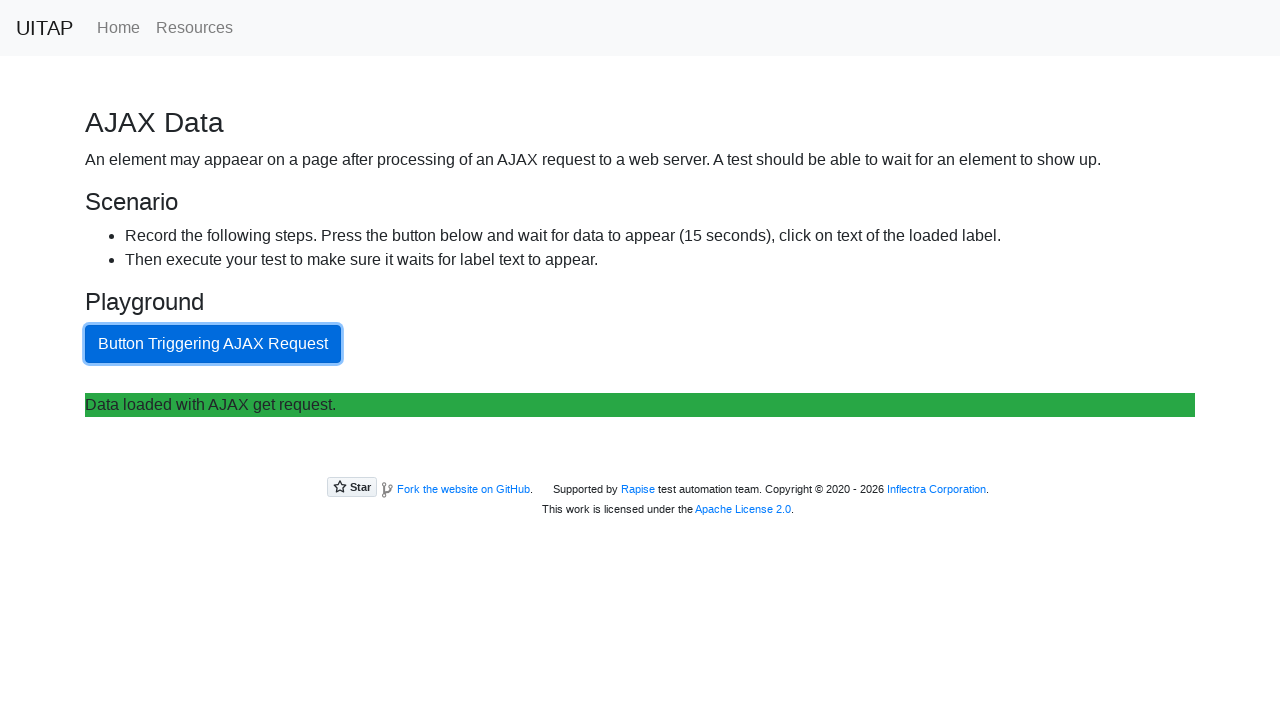

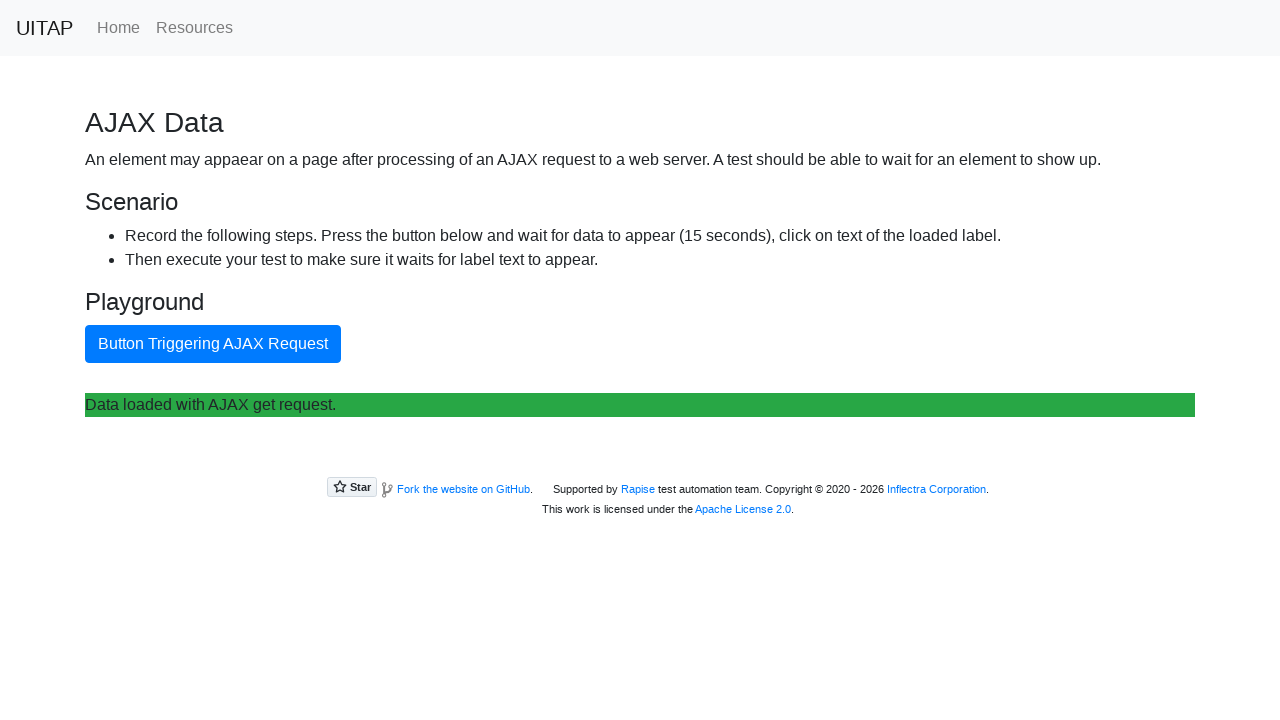